Tests that edits are saved when the edit field loses focus (blur event)

Starting URL: https://demo.playwright.dev/todomvc

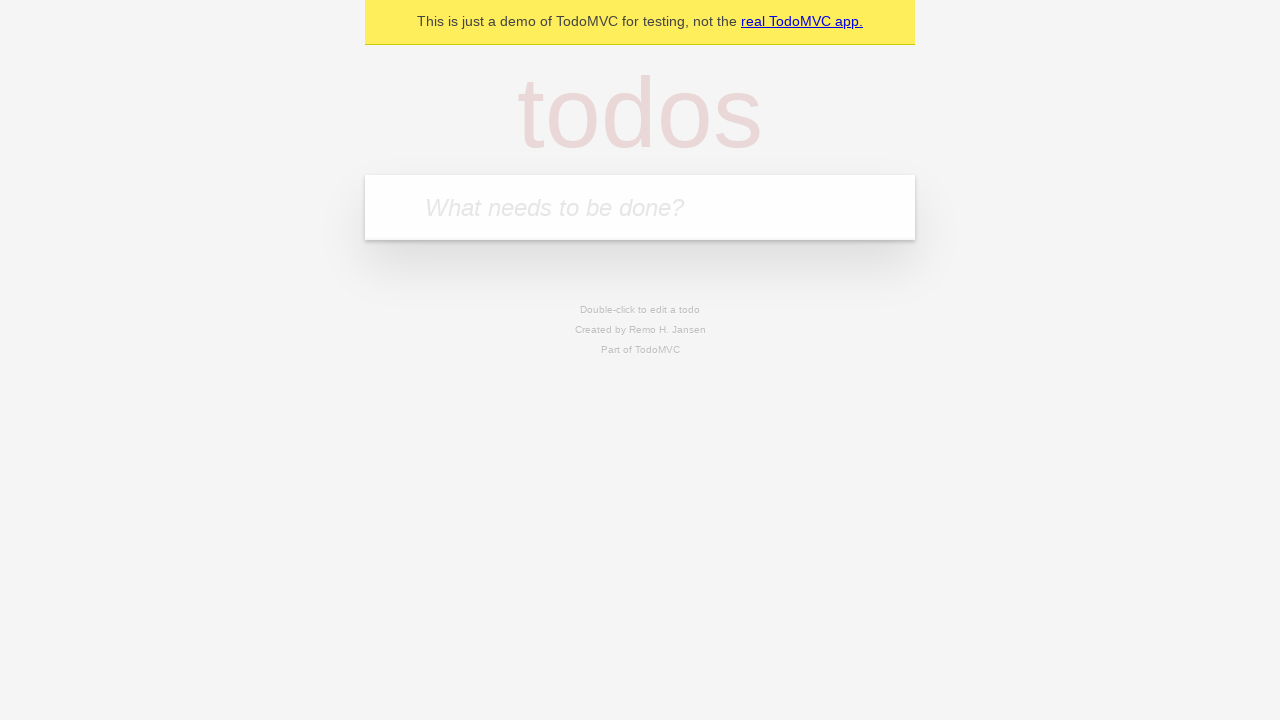

Filled todo input with 'buy some cheese' on internal:attr=[placeholder="What needs to be done?"i]
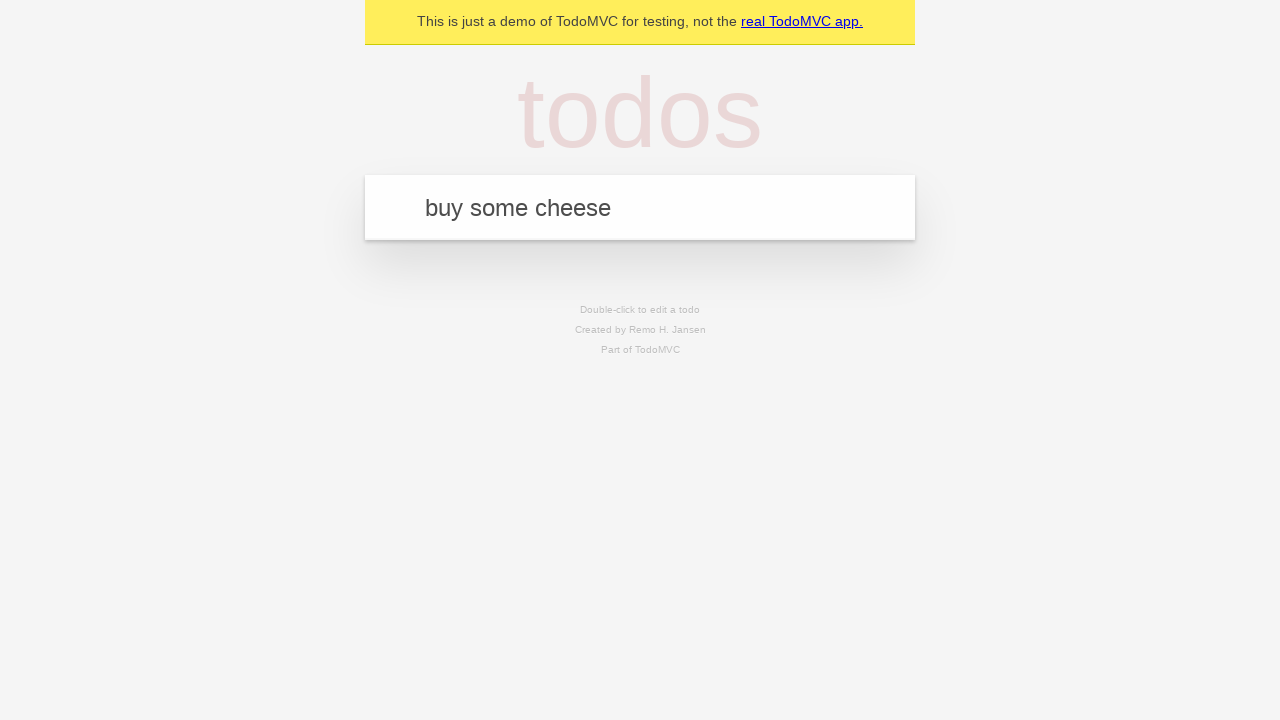

Pressed Enter to create todo 'buy some cheese' on internal:attr=[placeholder="What needs to be done?"i]
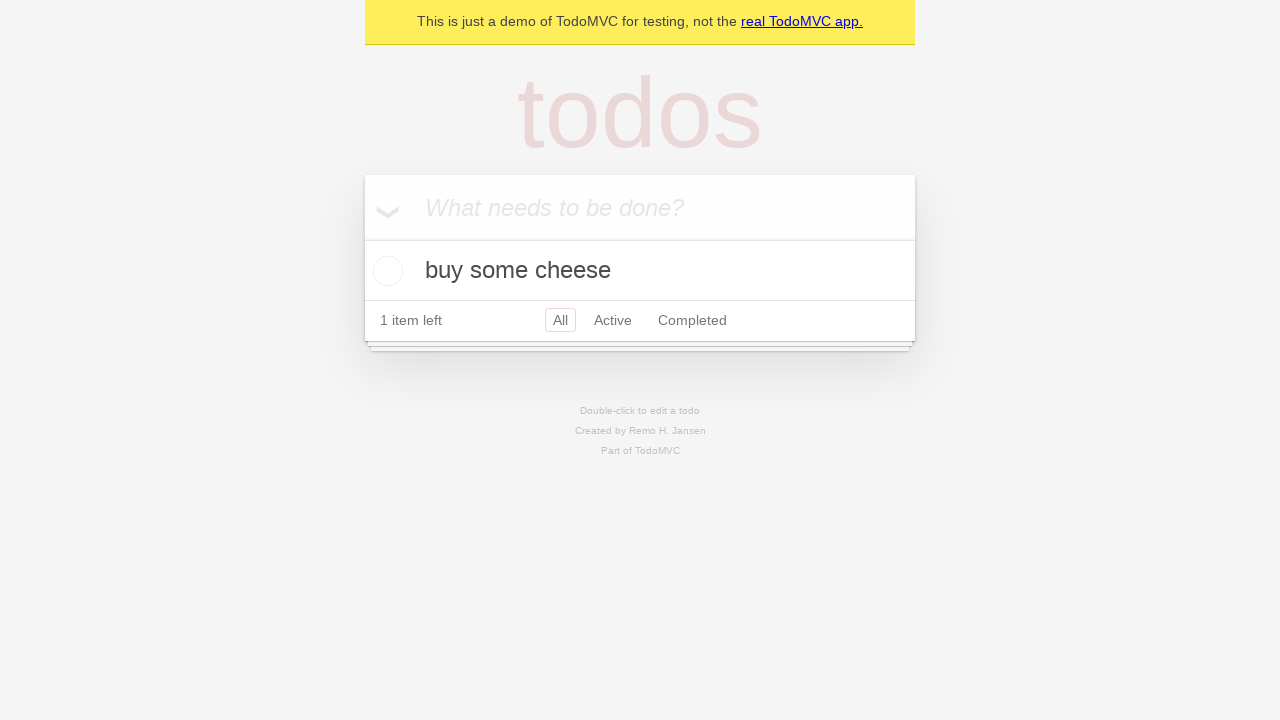

Filled todo input with 'feed the cat' on internal:attr=[placeholder="What needs to be done?"i]
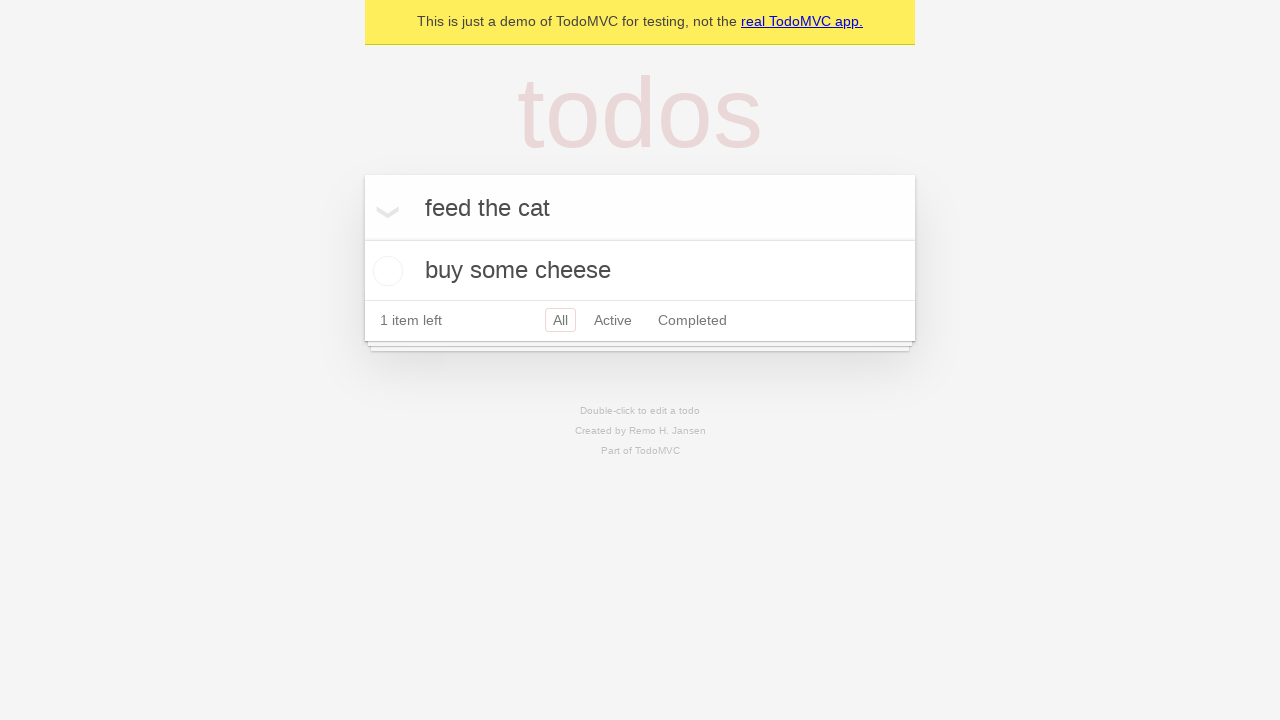

Pressed Enter to create todo 'feed the cat' on internal:attr=[placeholder="What needs to be done?"i]
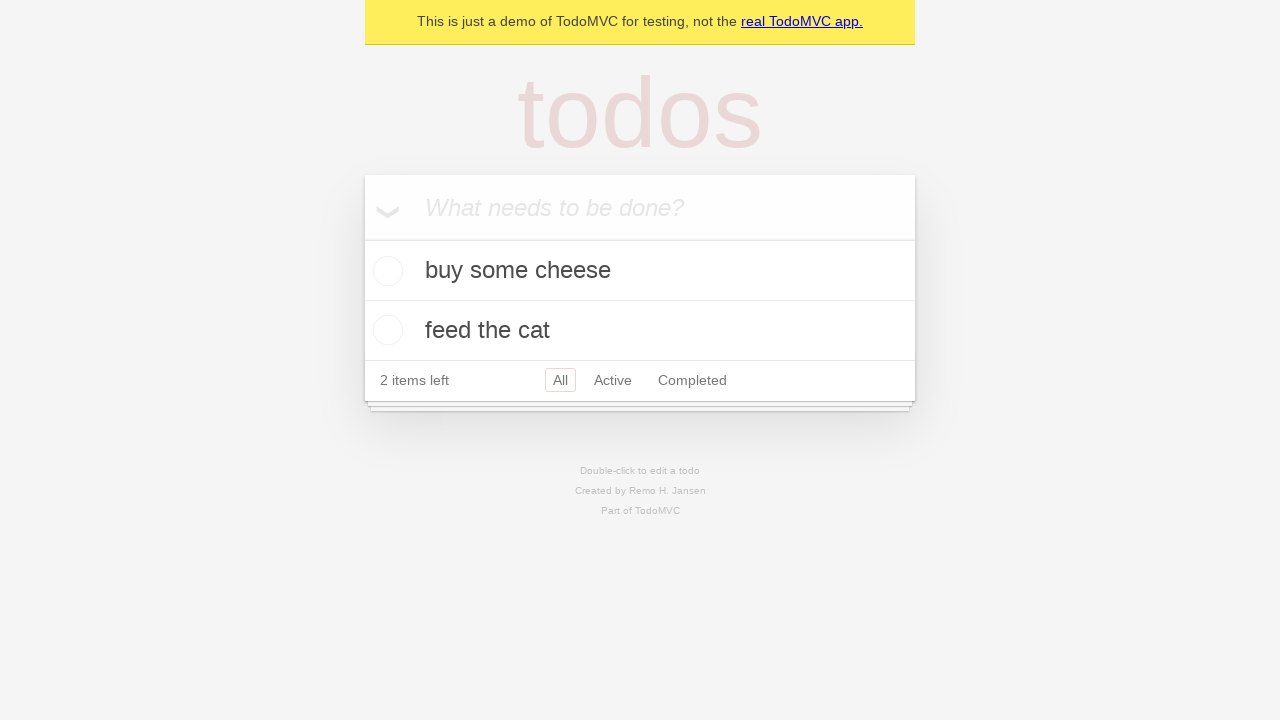

Filled todo input with 'book a doctors appointment' on internal:attr=[placeholder="What needs to be done?"i]
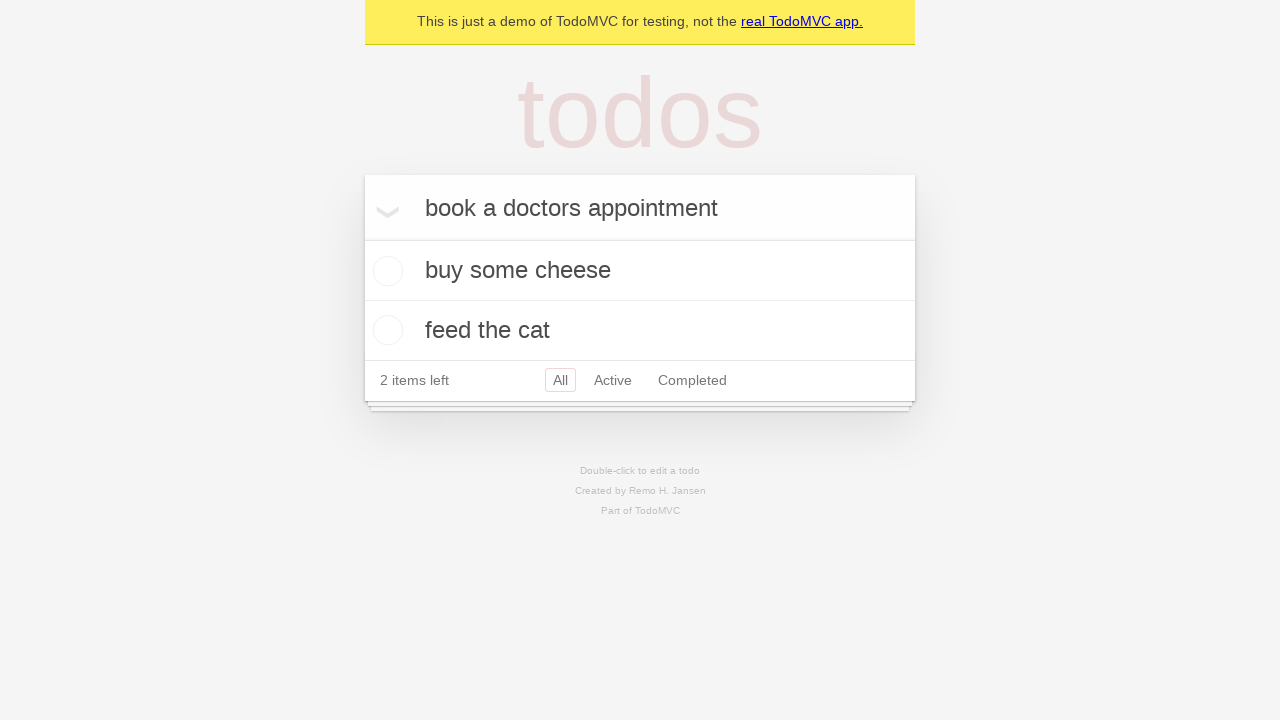

Pressed Enter to create todo 'book a doctors appointment' on internal:attr=[placeholder="What needs to be done?"i]
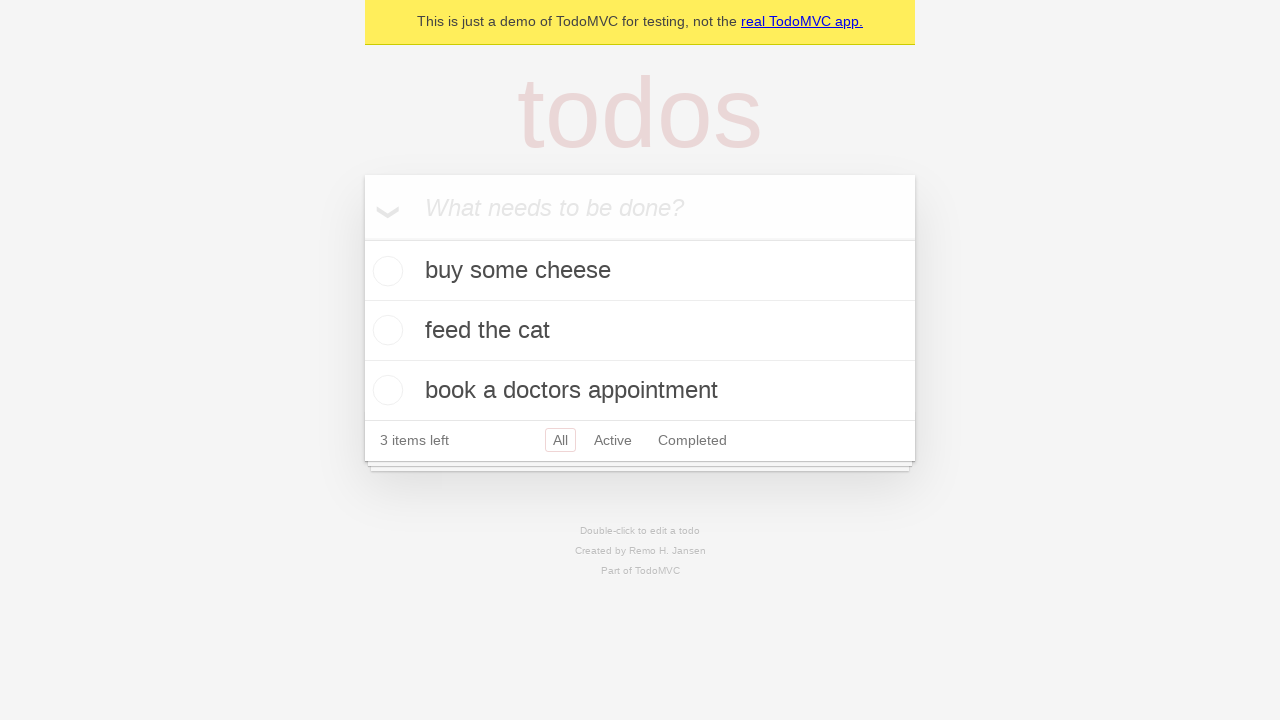

Double-clicked on second todo item to enter edit mode at (640, 331) on internal:testid=[data-testid="todo-item"s] >> nth=1
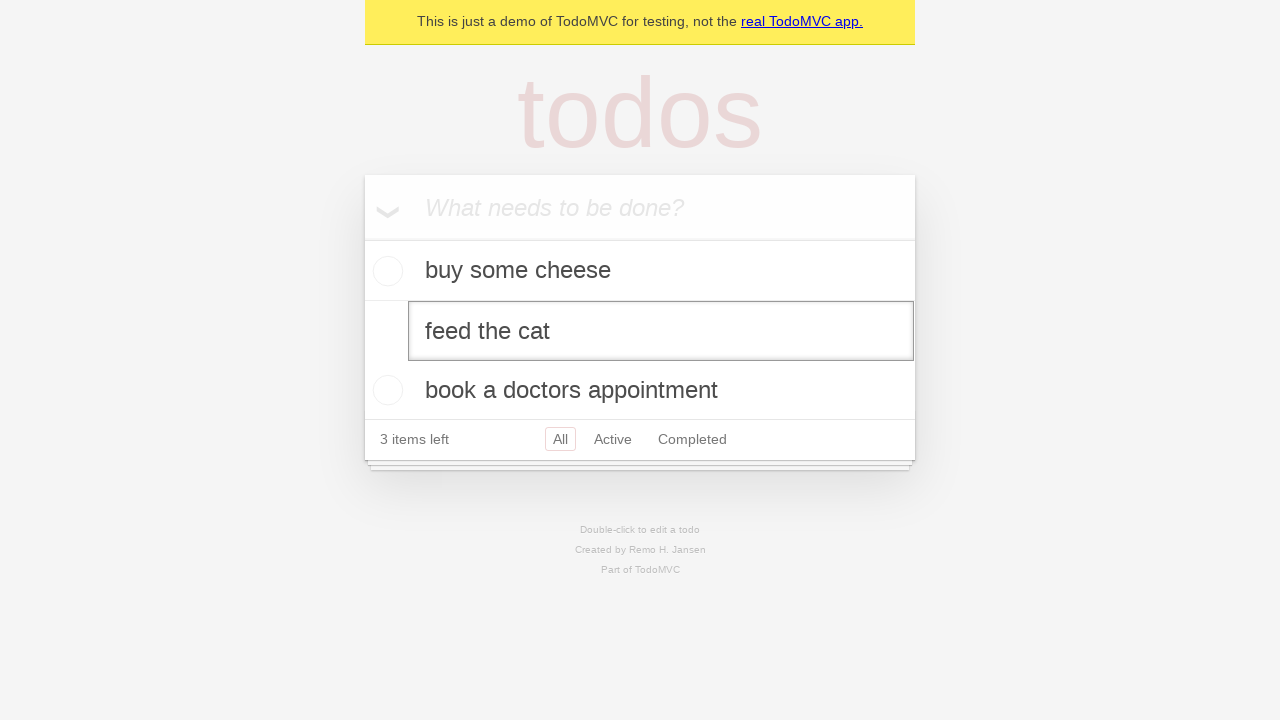

Filled edit field with 'buy some sausages' on internal:testid=[data-testid="todo-item"s] >> nth=1 >> internal:role=textbox[nam
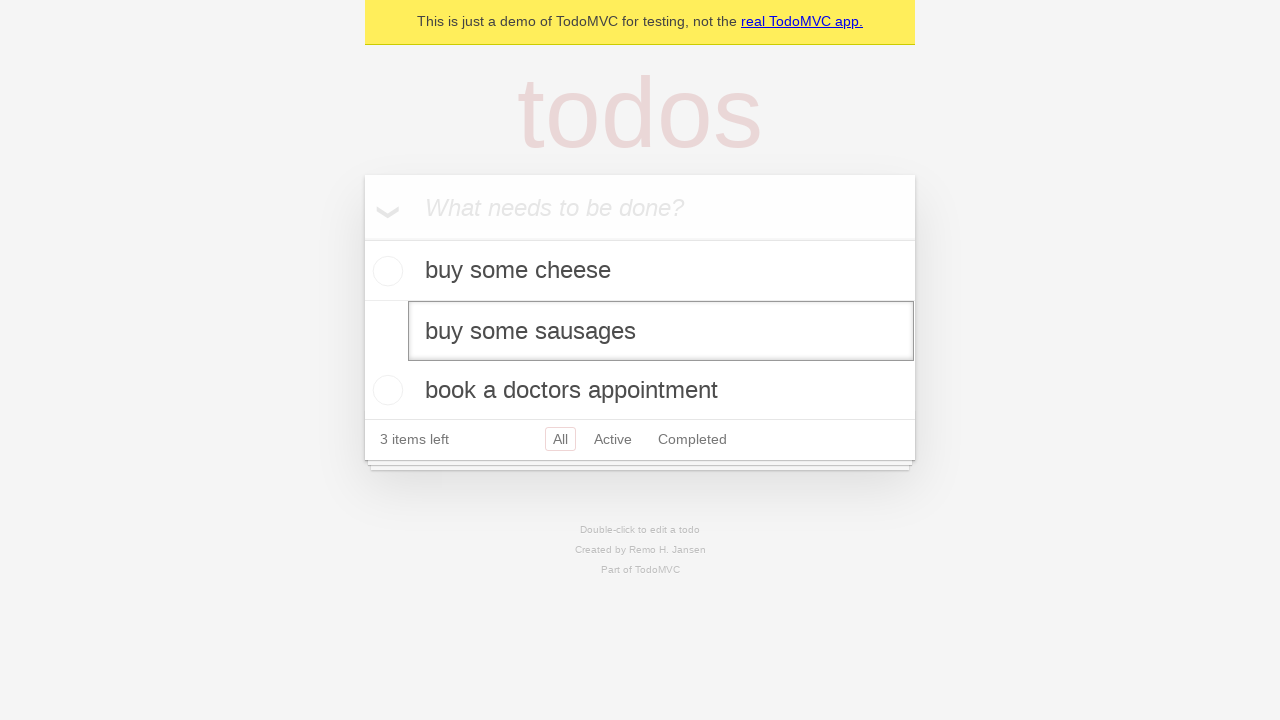

Dispatched blur event on edit field to save changes
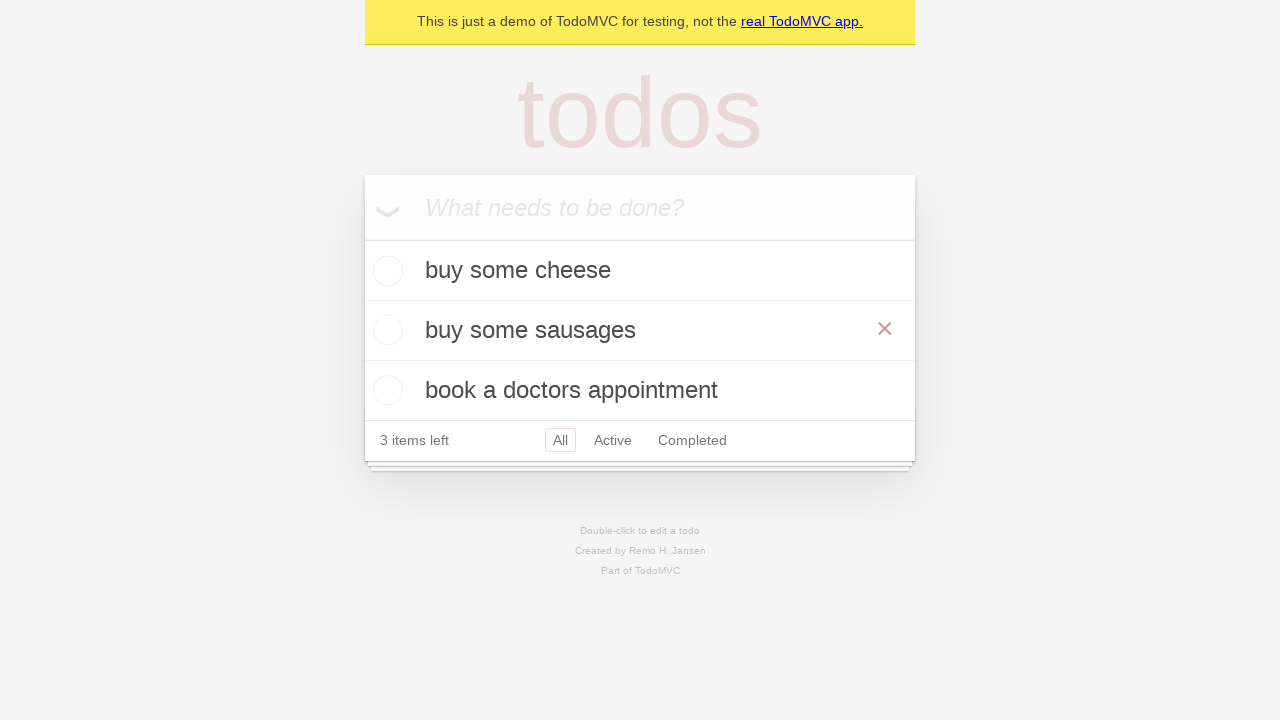

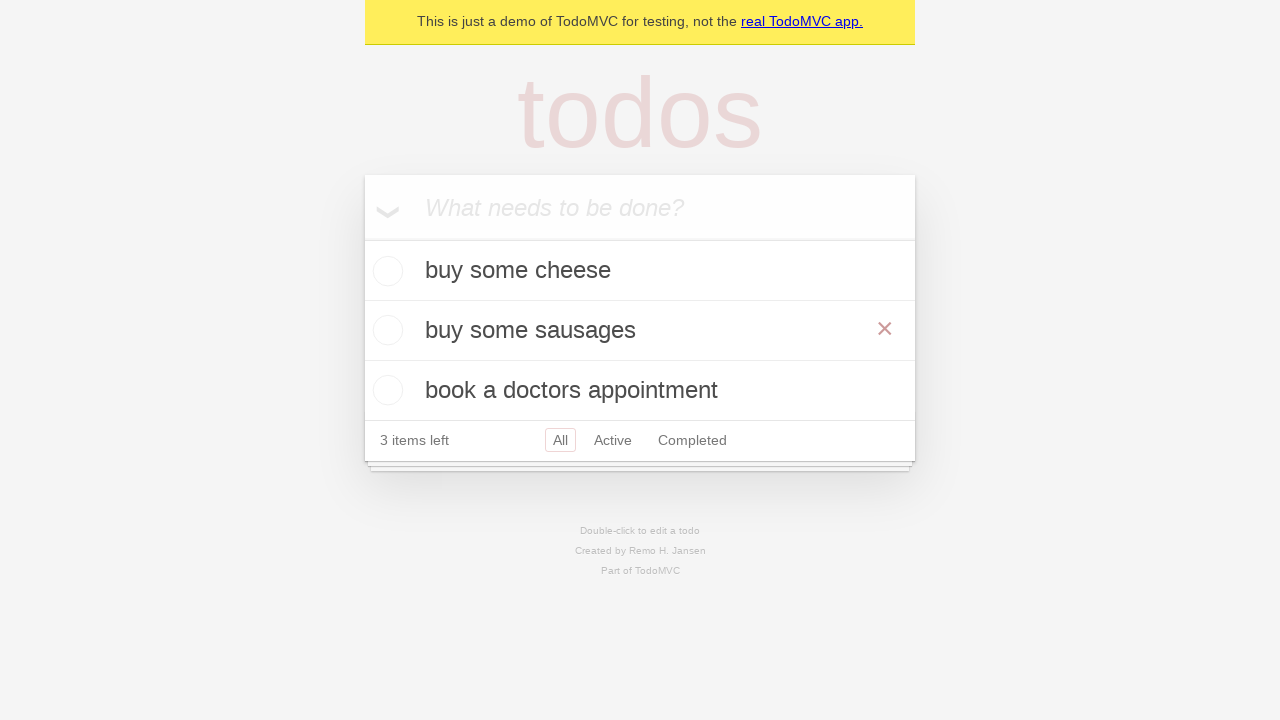